Verifies that the string "rohlik.cz" appears in the page title after loading the homepage

Starting URL: https://rohlik.cz/

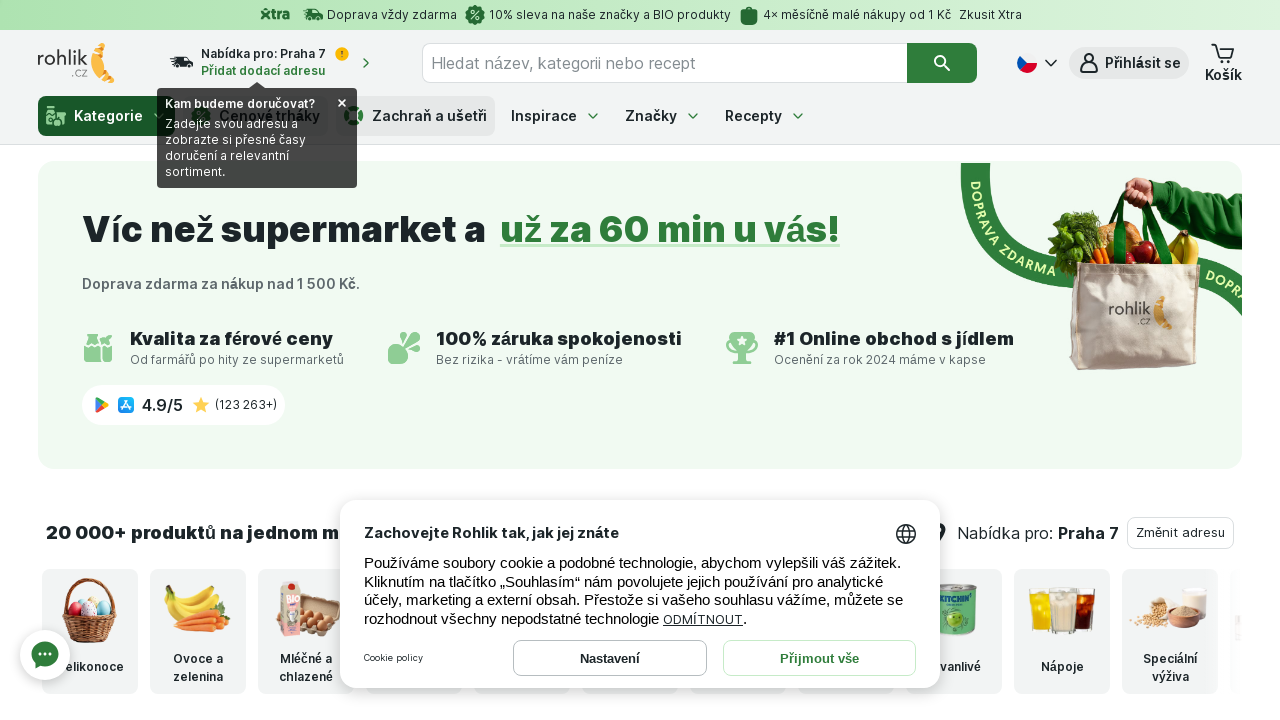

Waited for page to load completely
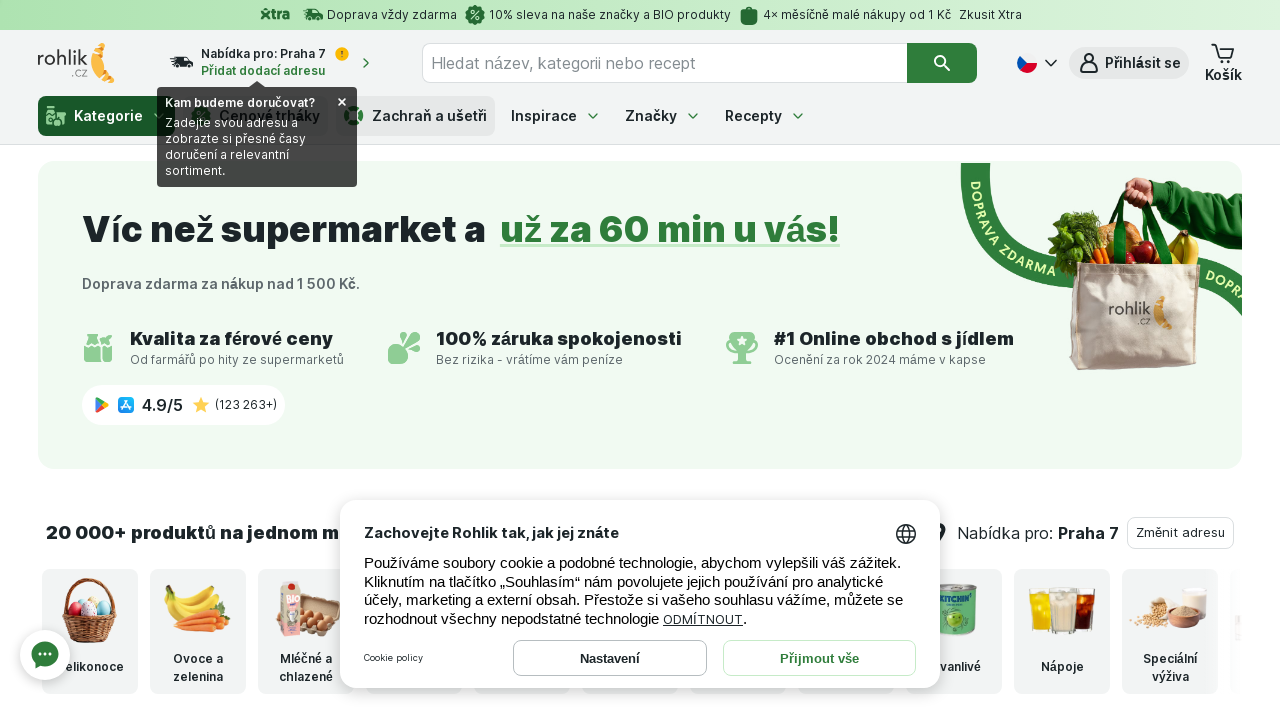

Verified that 'rohlik.cz' appears in the page title
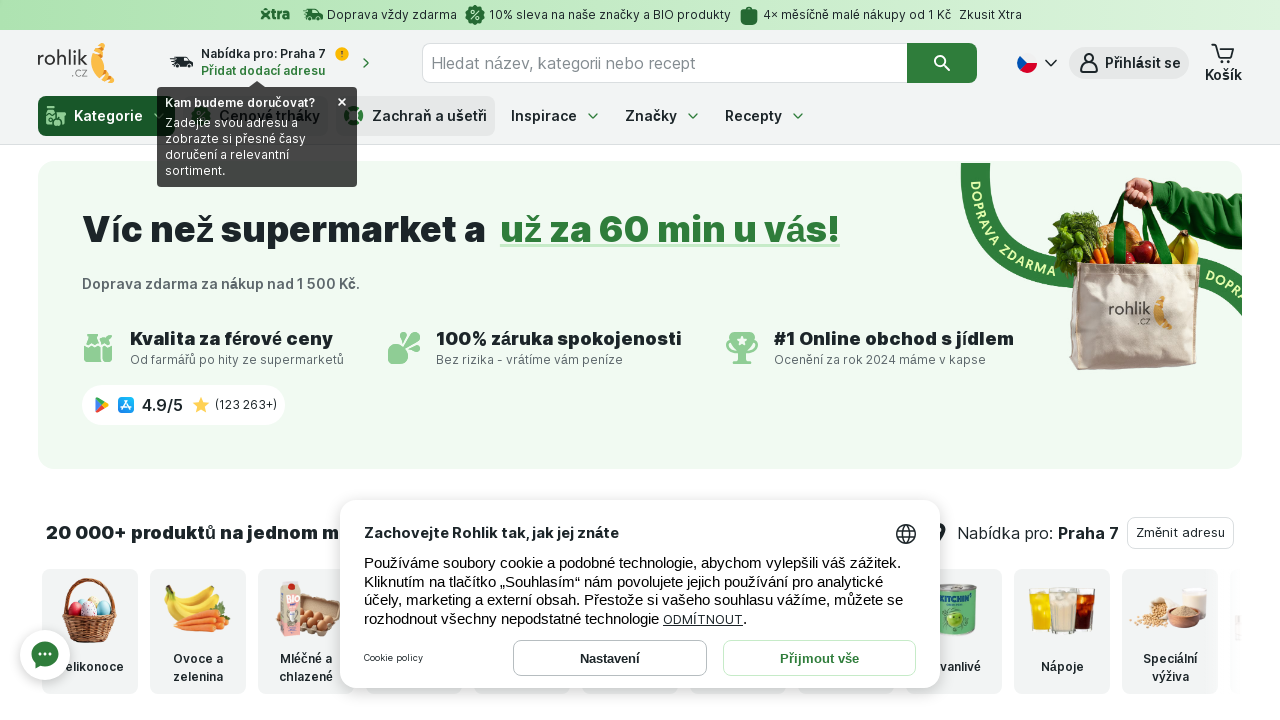

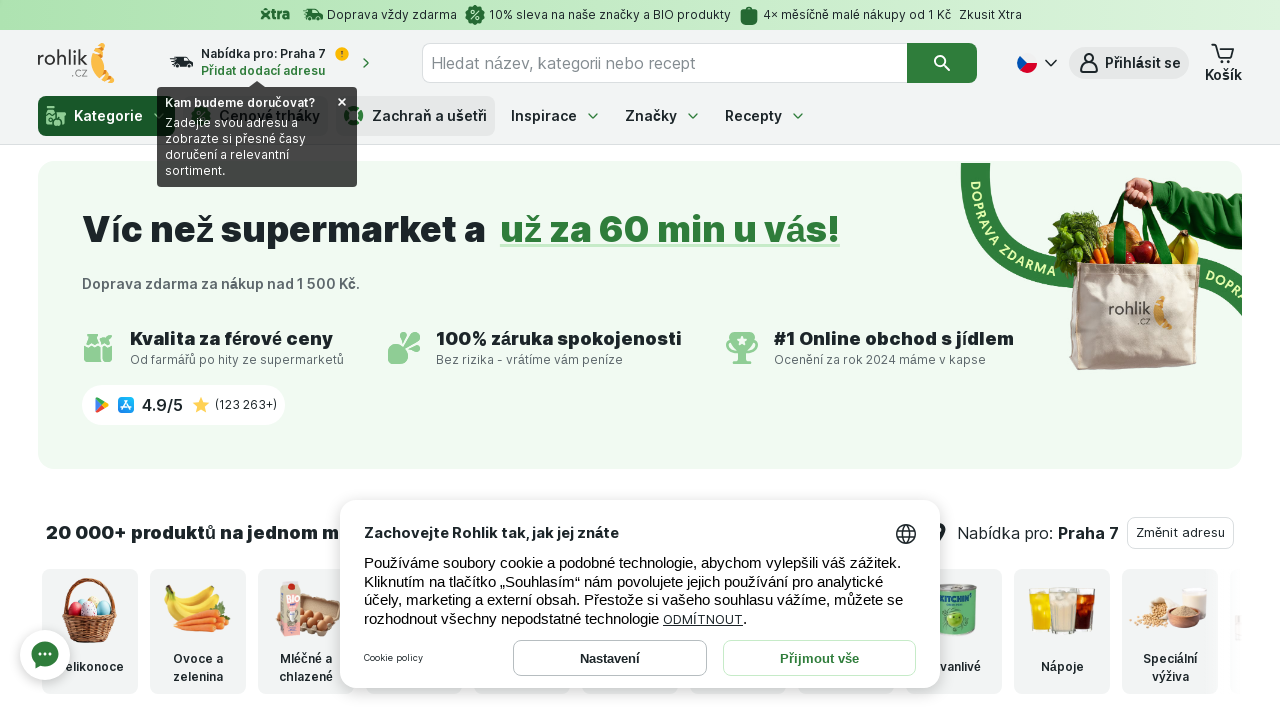